Dynamically finds and clicks all checkboxes on a registration form page

Starting URL: http://demo.automationtesting.in/Register.html

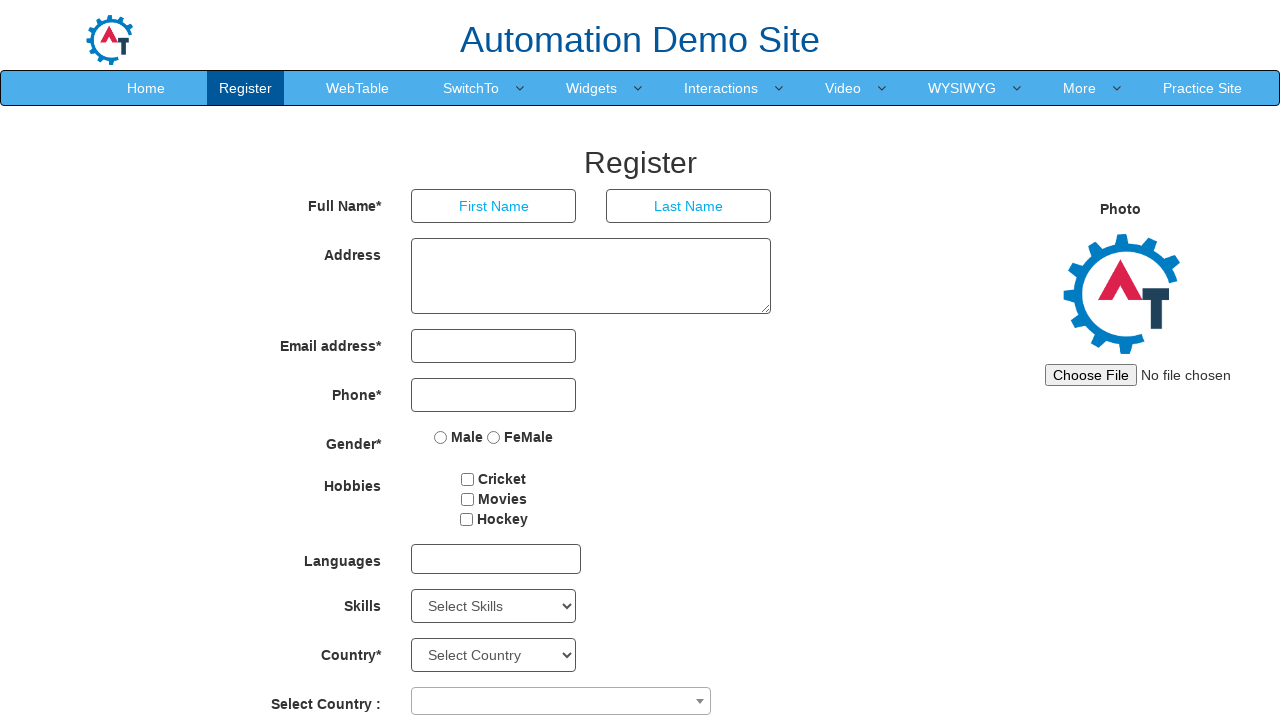

Navigated to registration form page
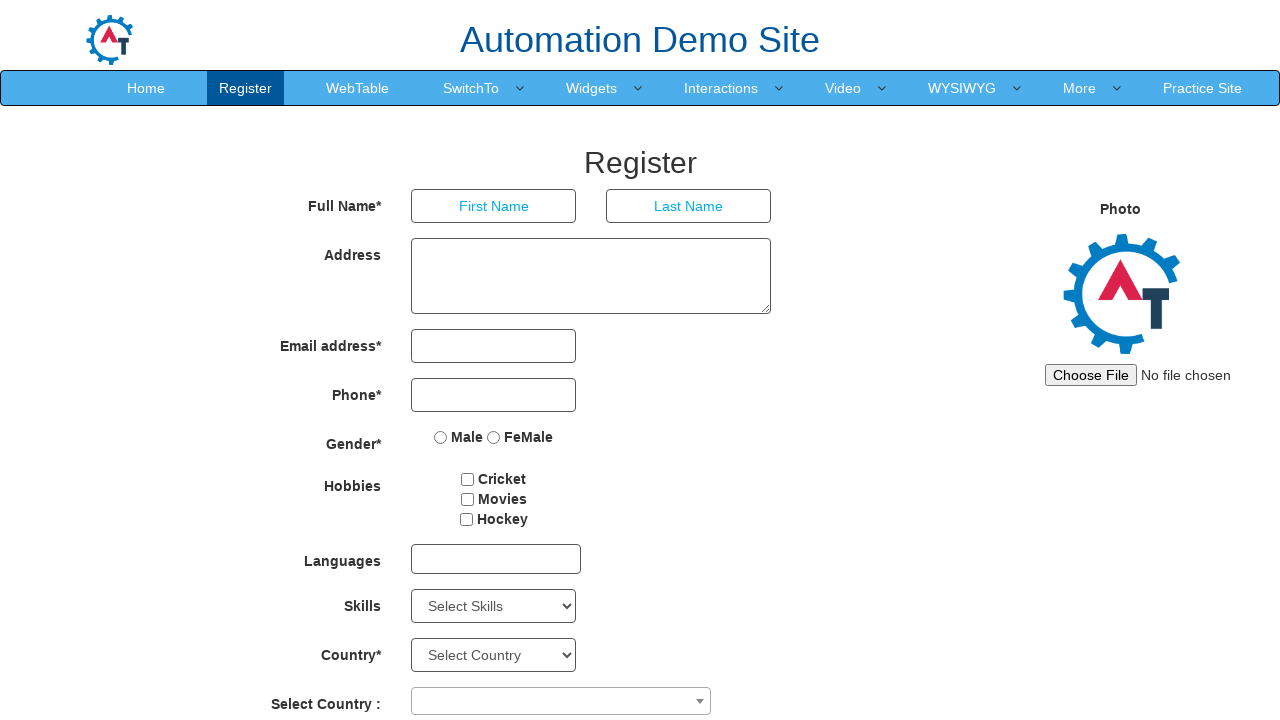

Located all checkboxes on the registration form
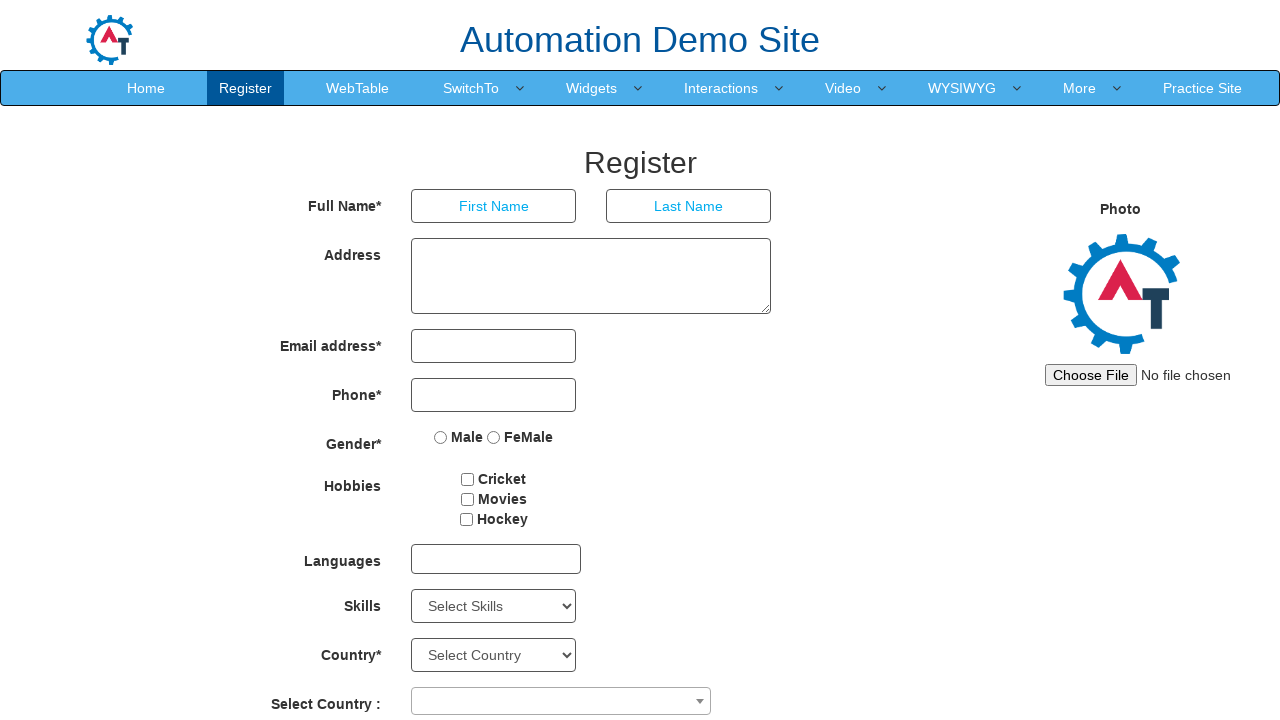

Clicked a checkbox on the registration form at (468, 479) on xpath=//*[@type="checkbox"] >> nth=0
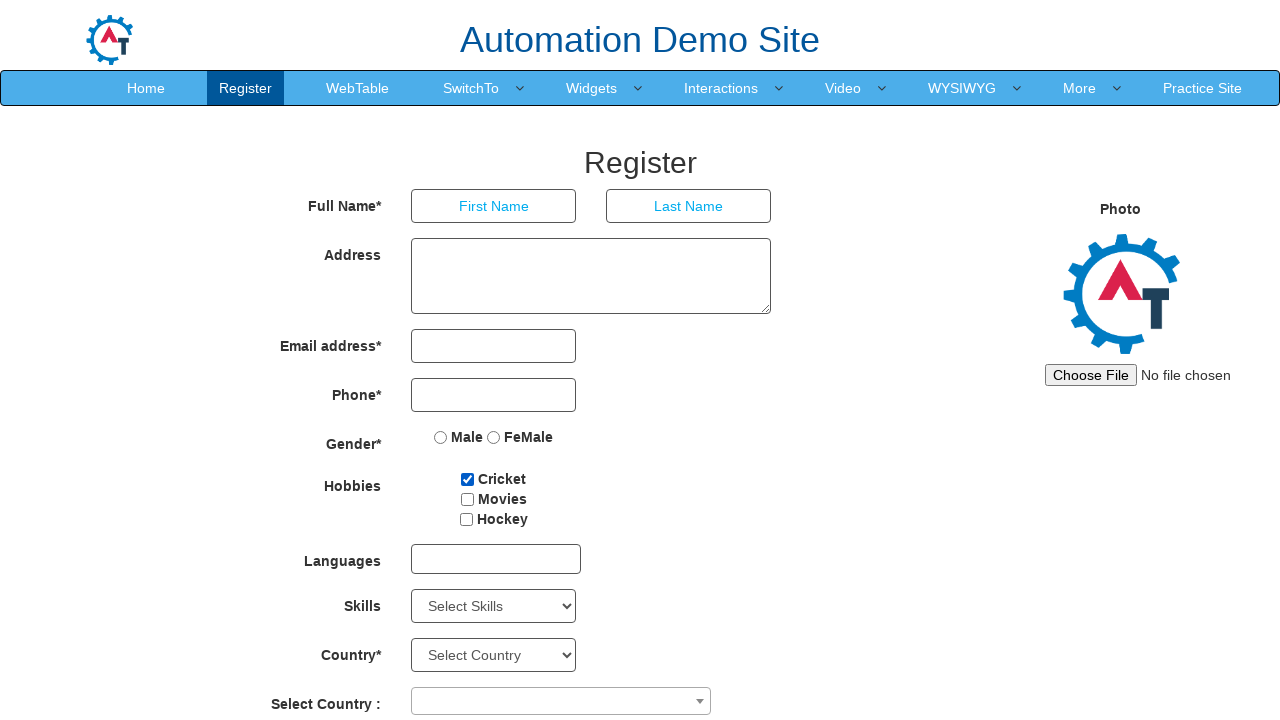

Clicked a checkbox on the registration form at (467, 499) on xpath=//*[@type="checkbox"] >> nth=1
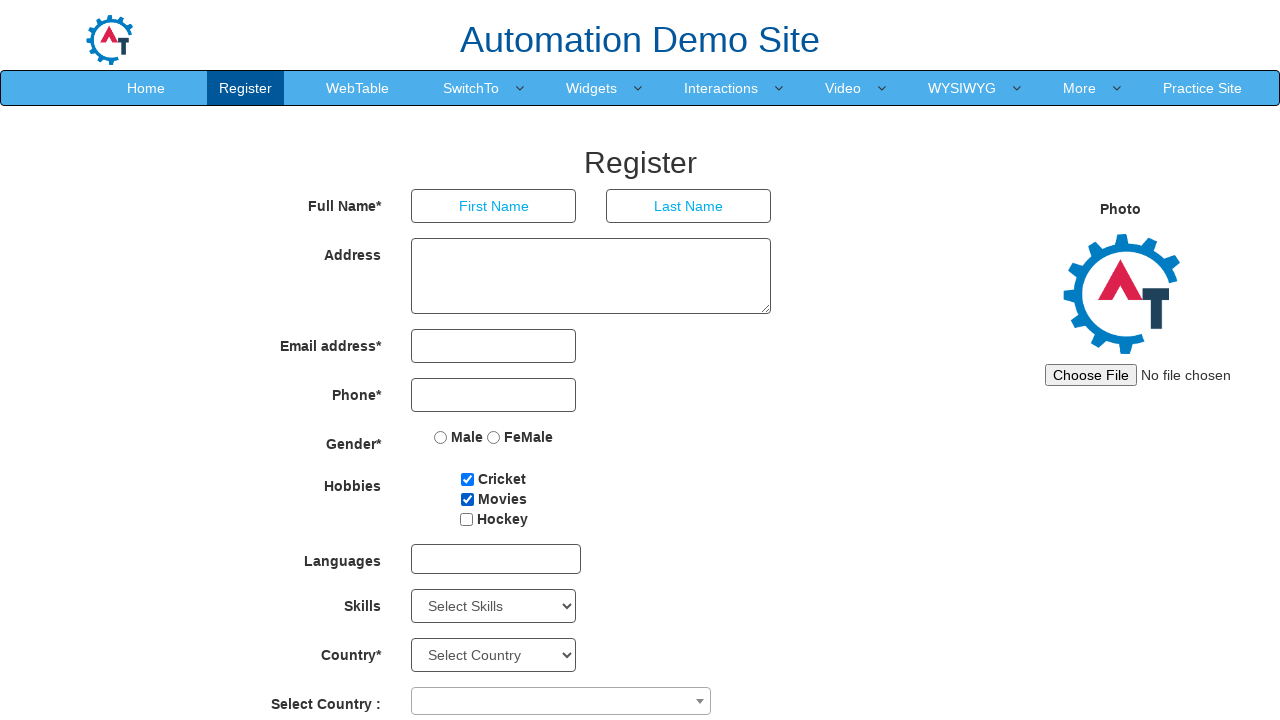

Clicked a checkbox on the registration form at (466, 519) on xpath=//*[@type="checkbox"] >> nth=2
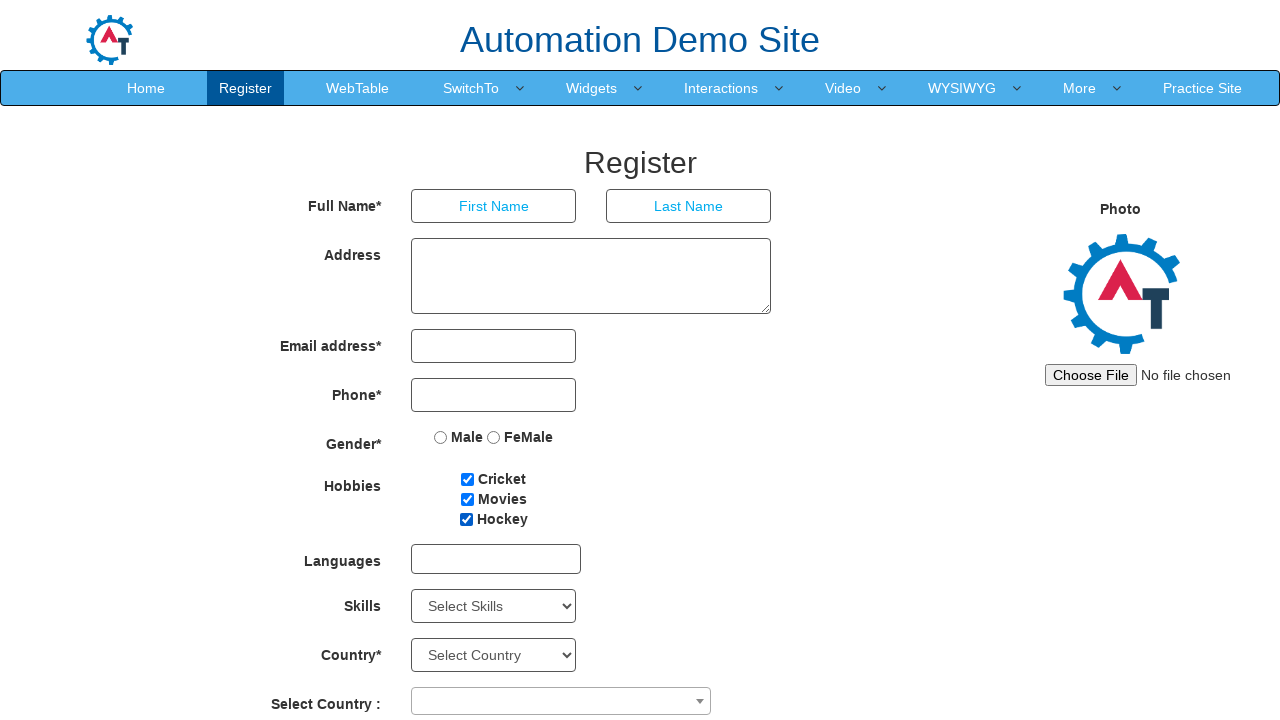

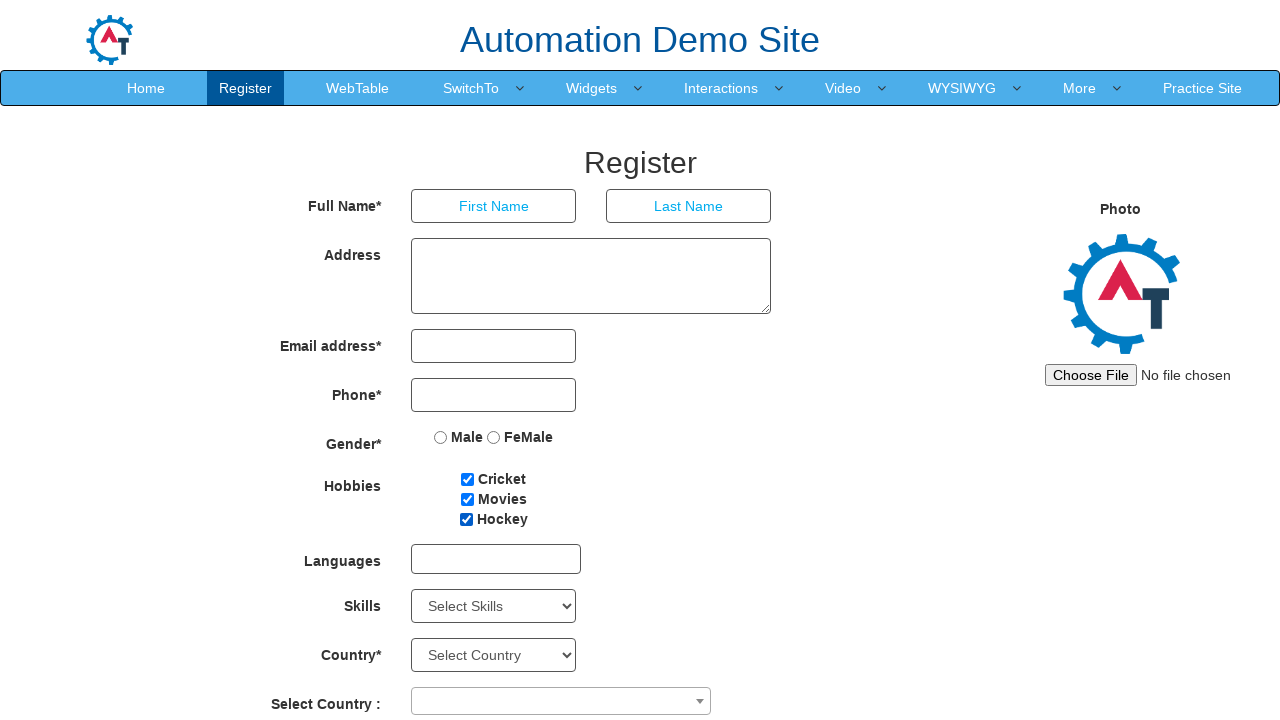